Checks if the logo image is displayed on the page

Starting URL: https://demoqa.com/

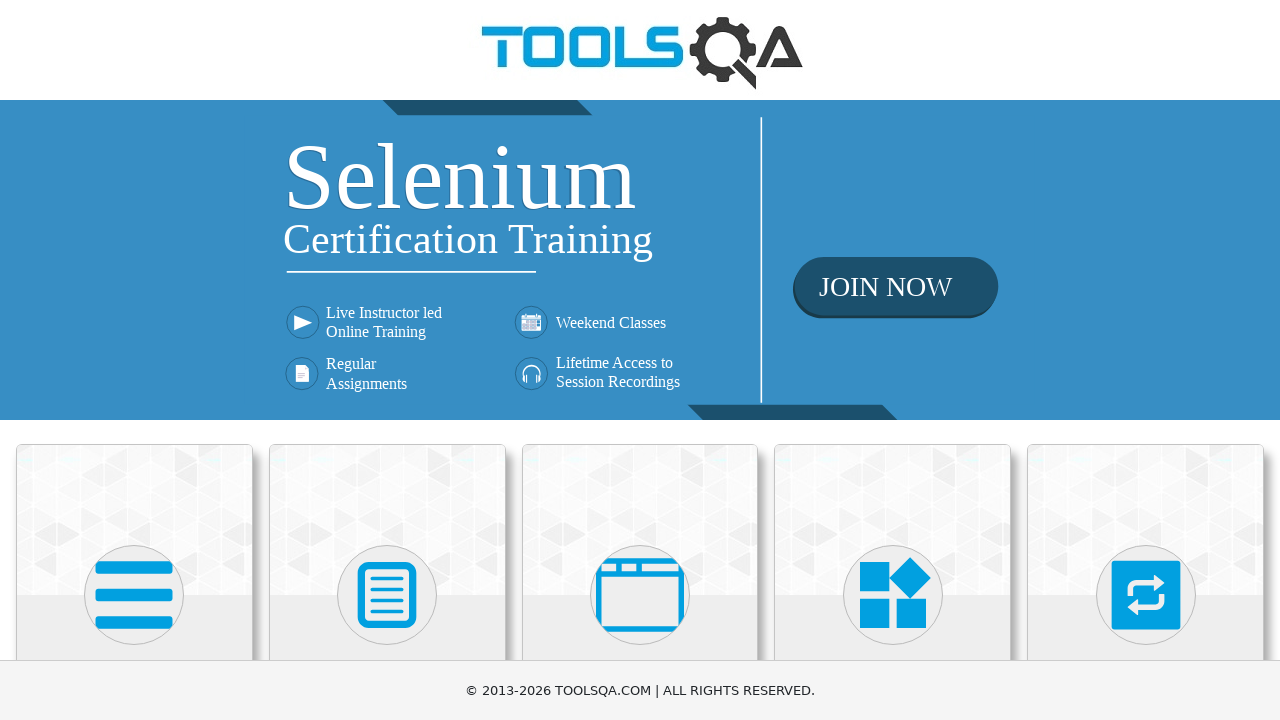

Navigated to https://demoqa.com/
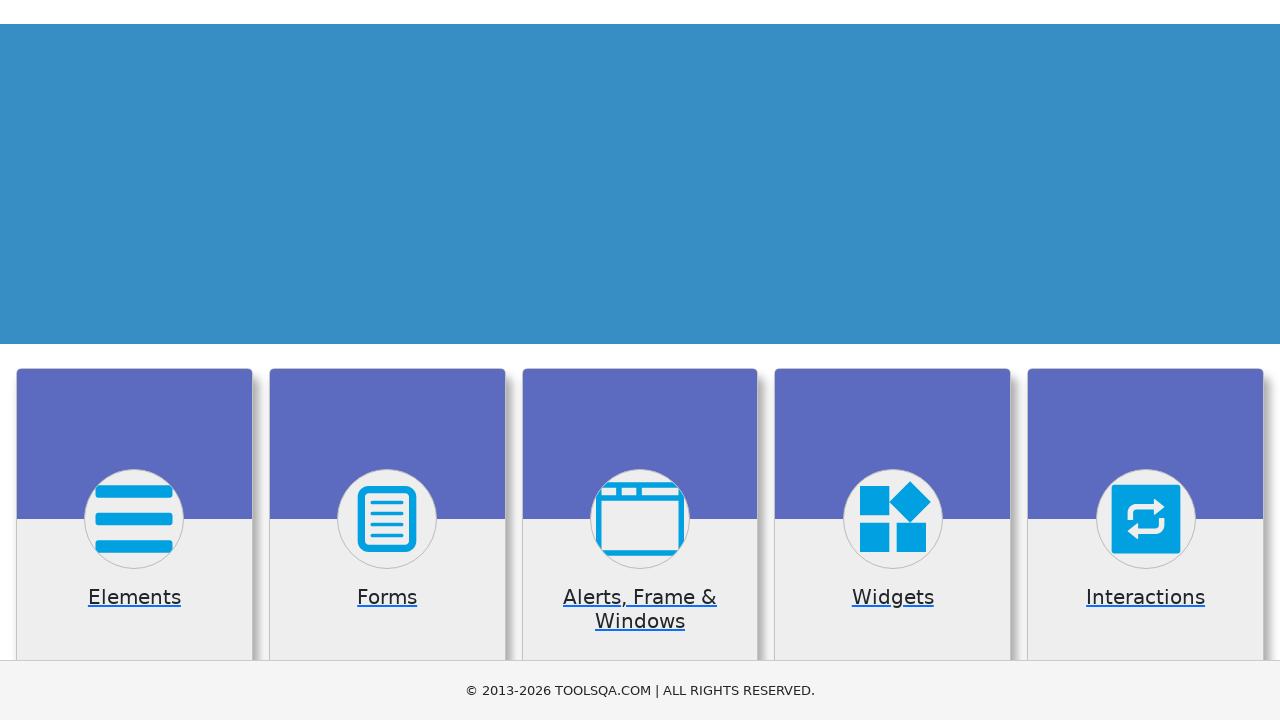

Located logo image in header
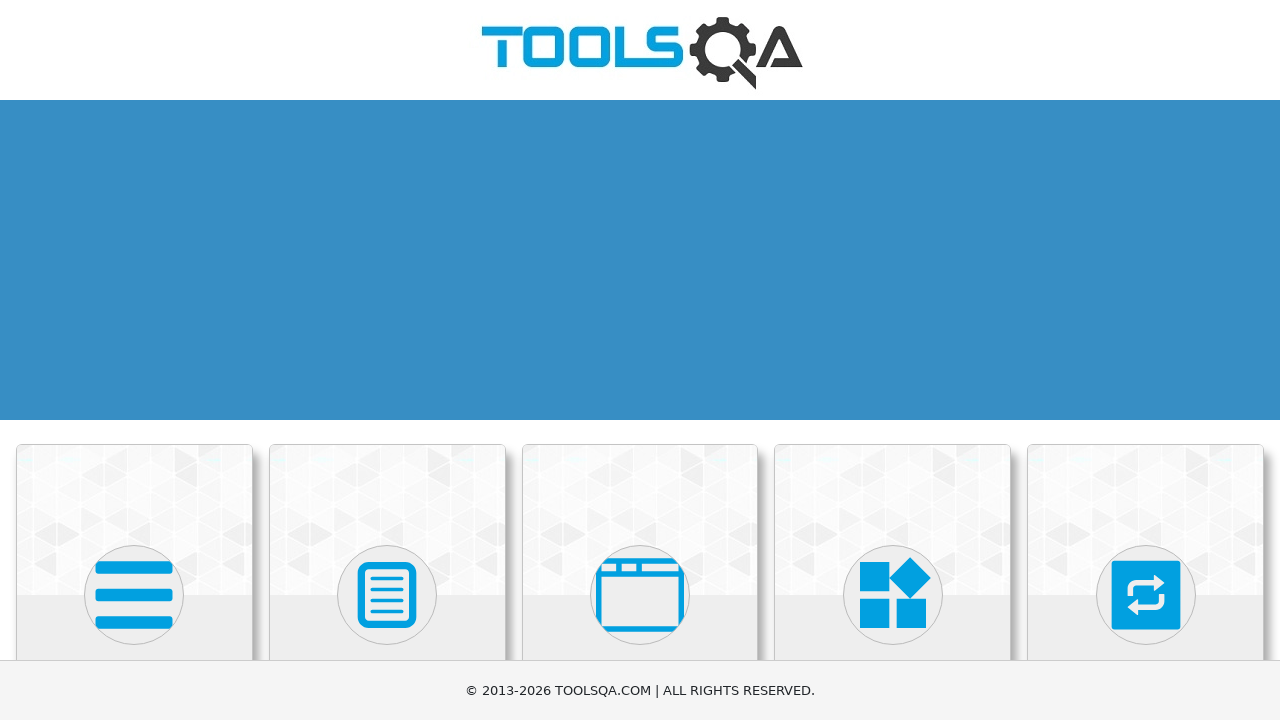

Verified logo image is visible on the page
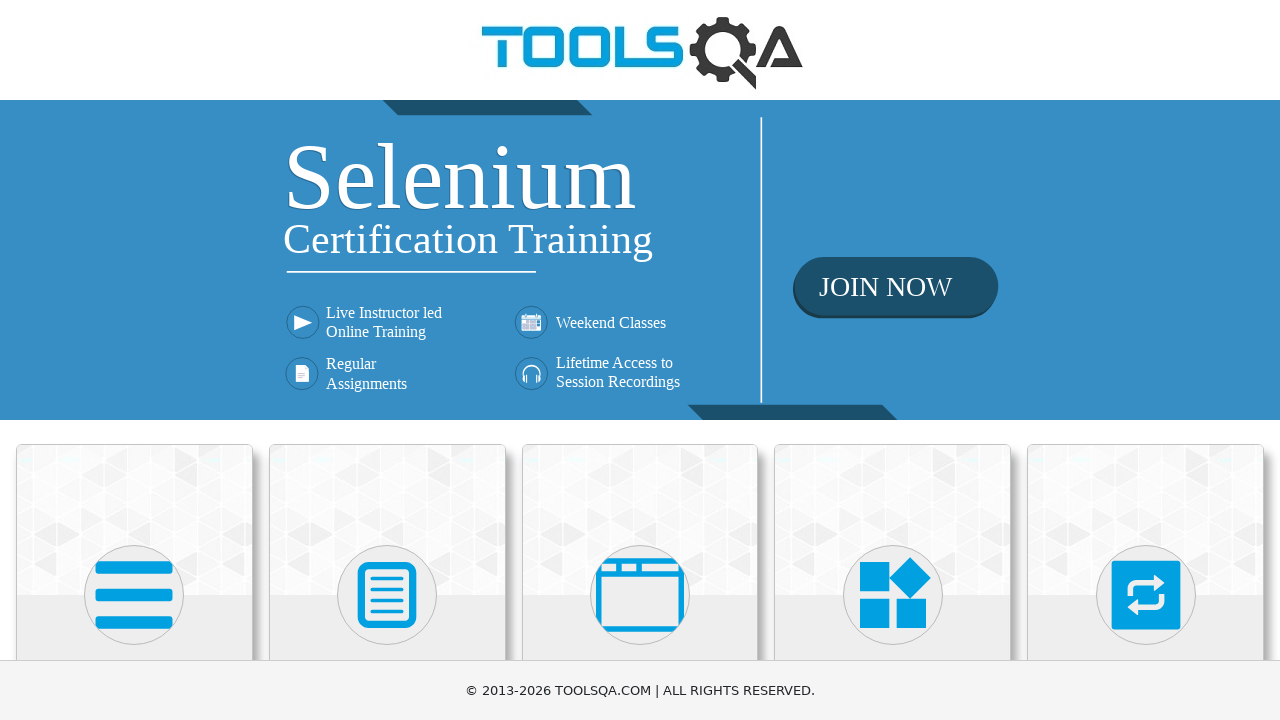

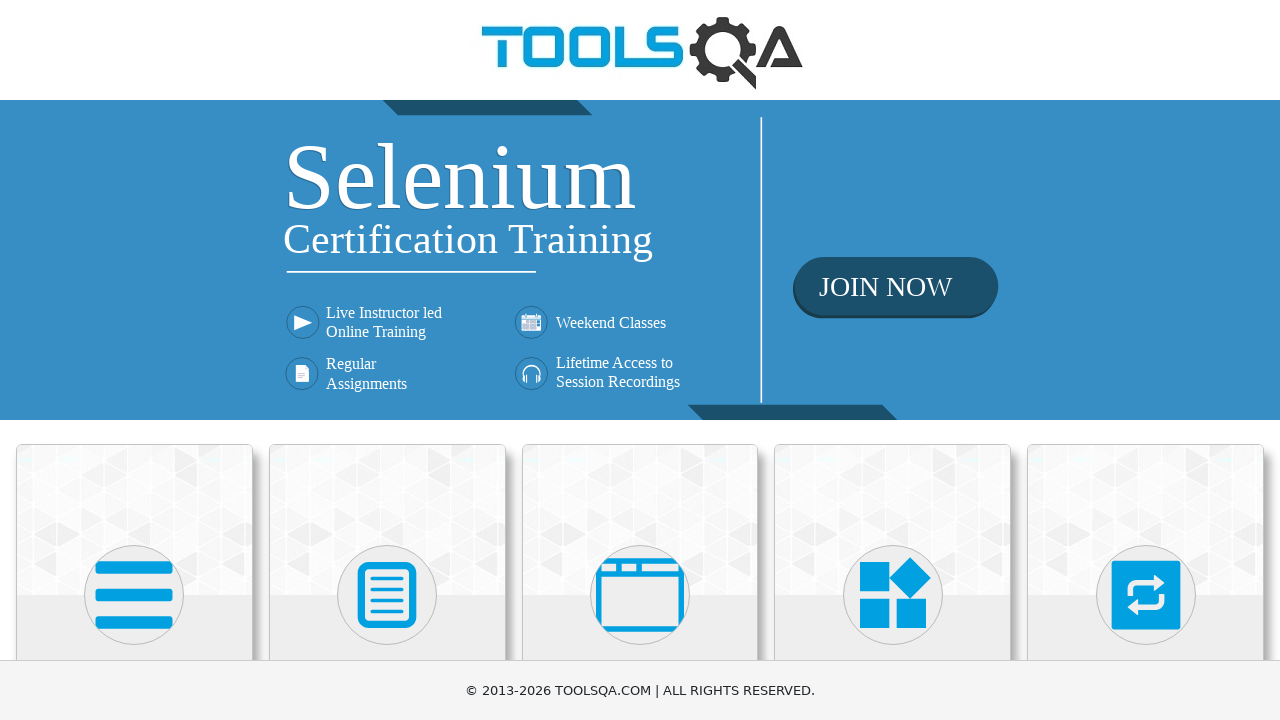